Tests the Demoblaze e-commerce site by verifying category elements are present, clicking on a product, adding it to cart, and navigating to the cart page

Starting URL: https://www.demoblaze.com

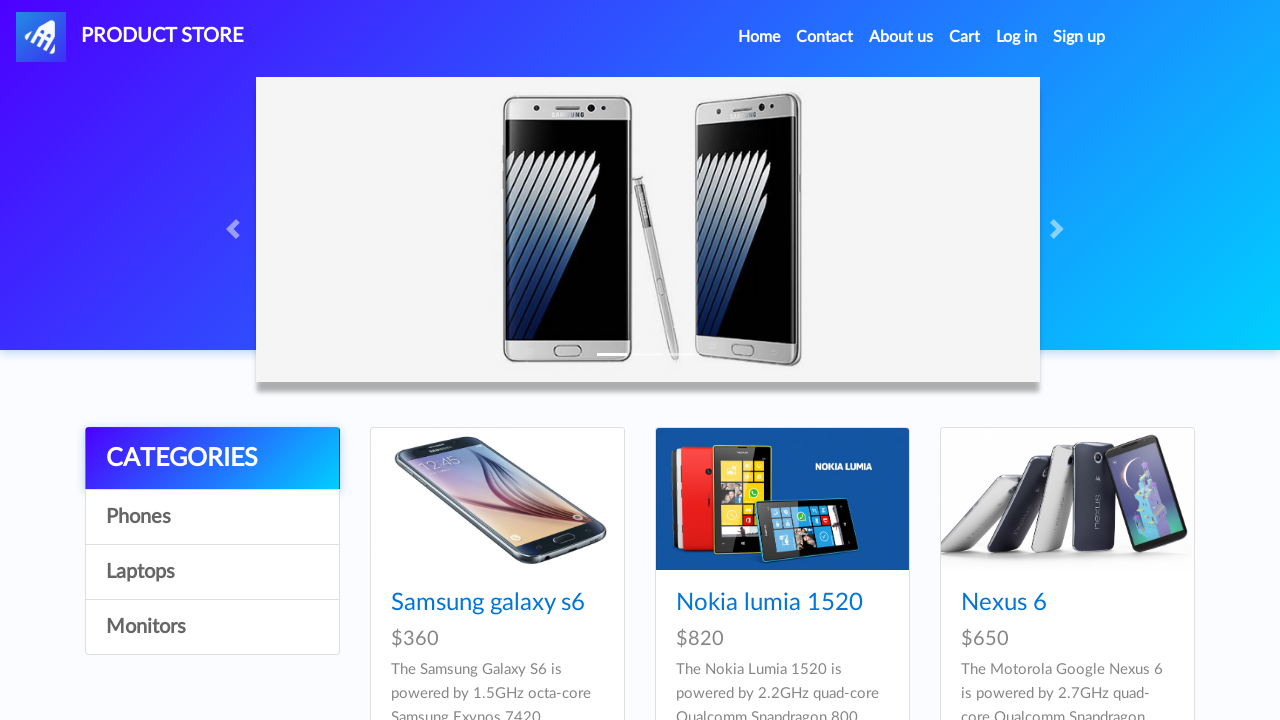

Waited for Phones category element to be present
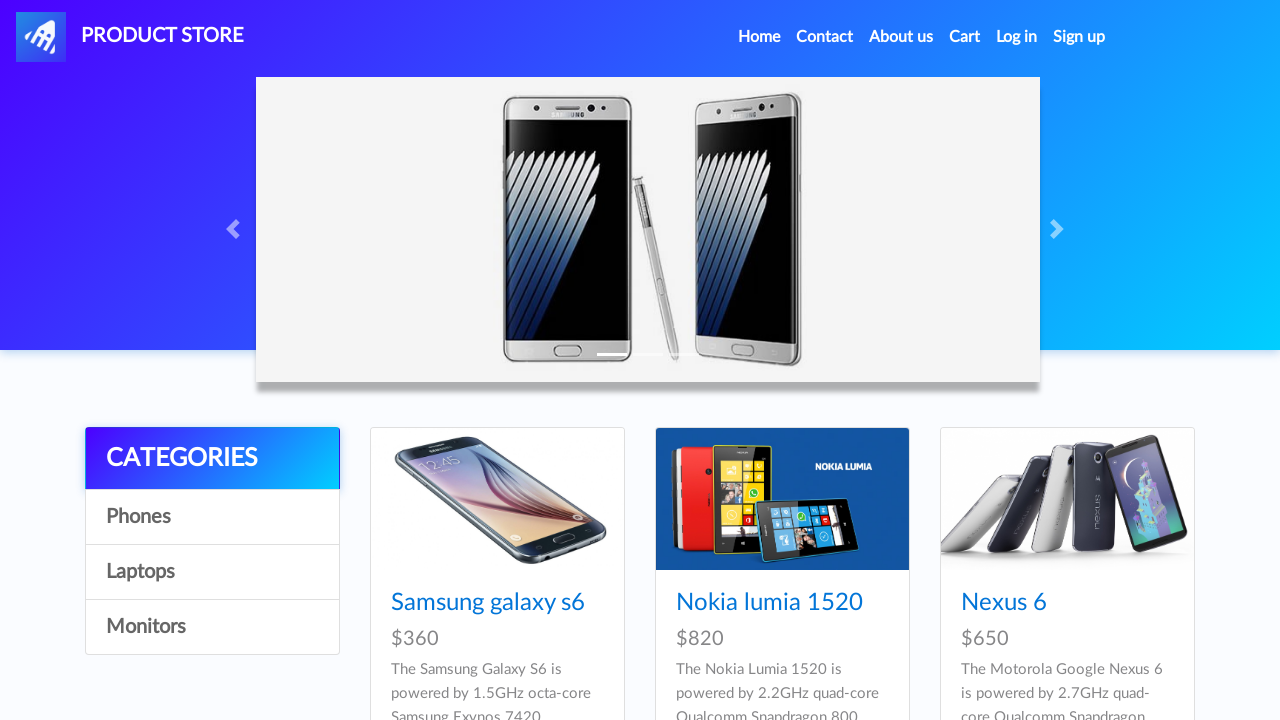

Waited for Laptops category element to be present
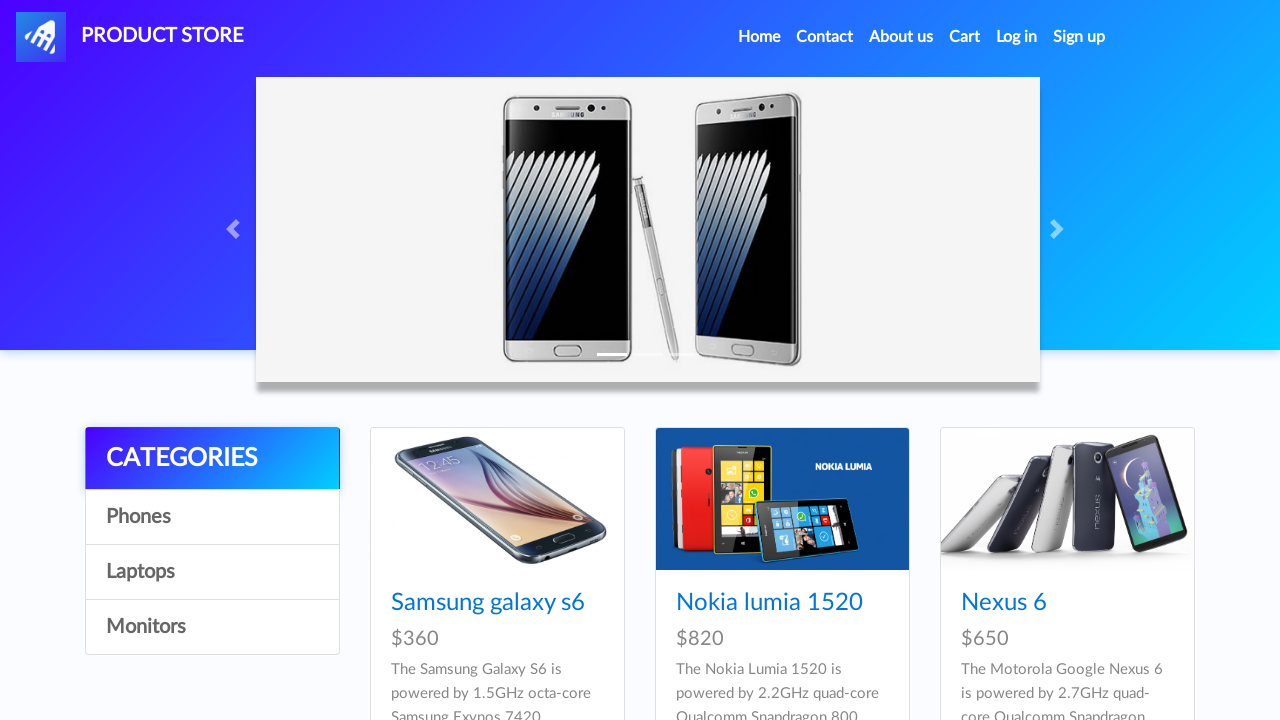

Waited for Monitors category element to be present
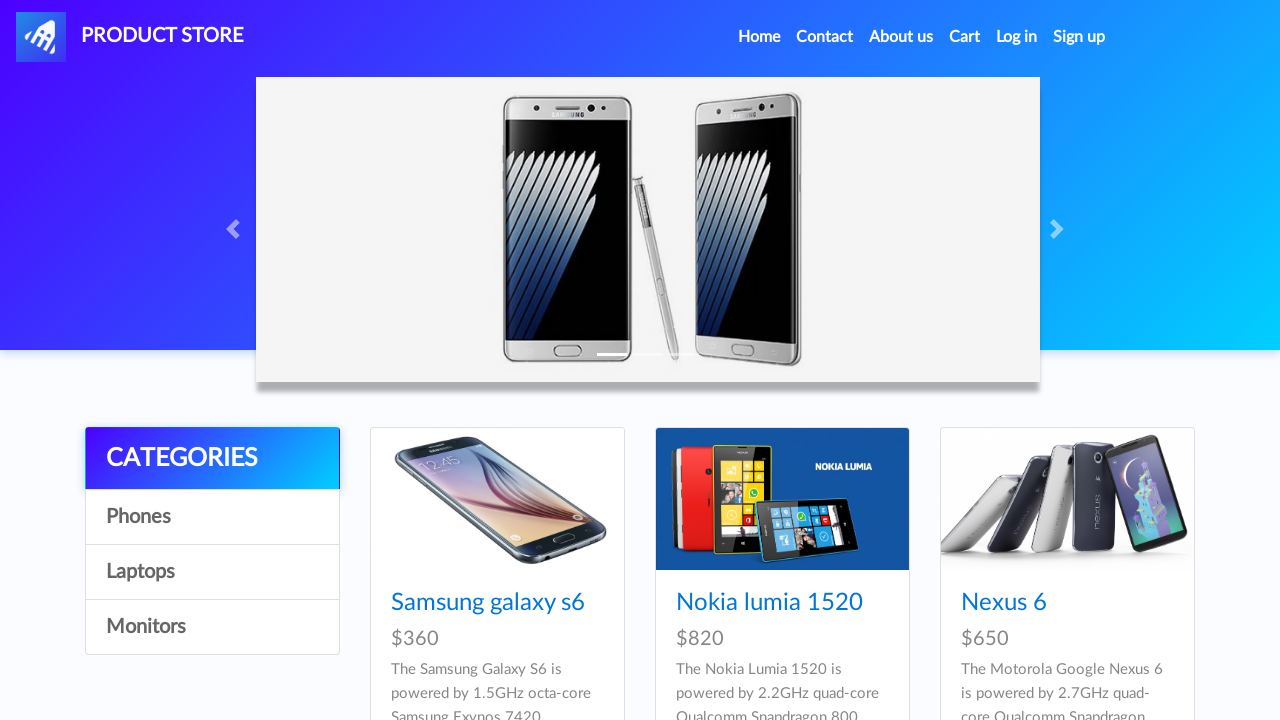

Clicked on the 5th product in the list at (752, 361) on xpath=/html/body/div[5]/div/div[2]/div/div[5]/div/div/h4/a
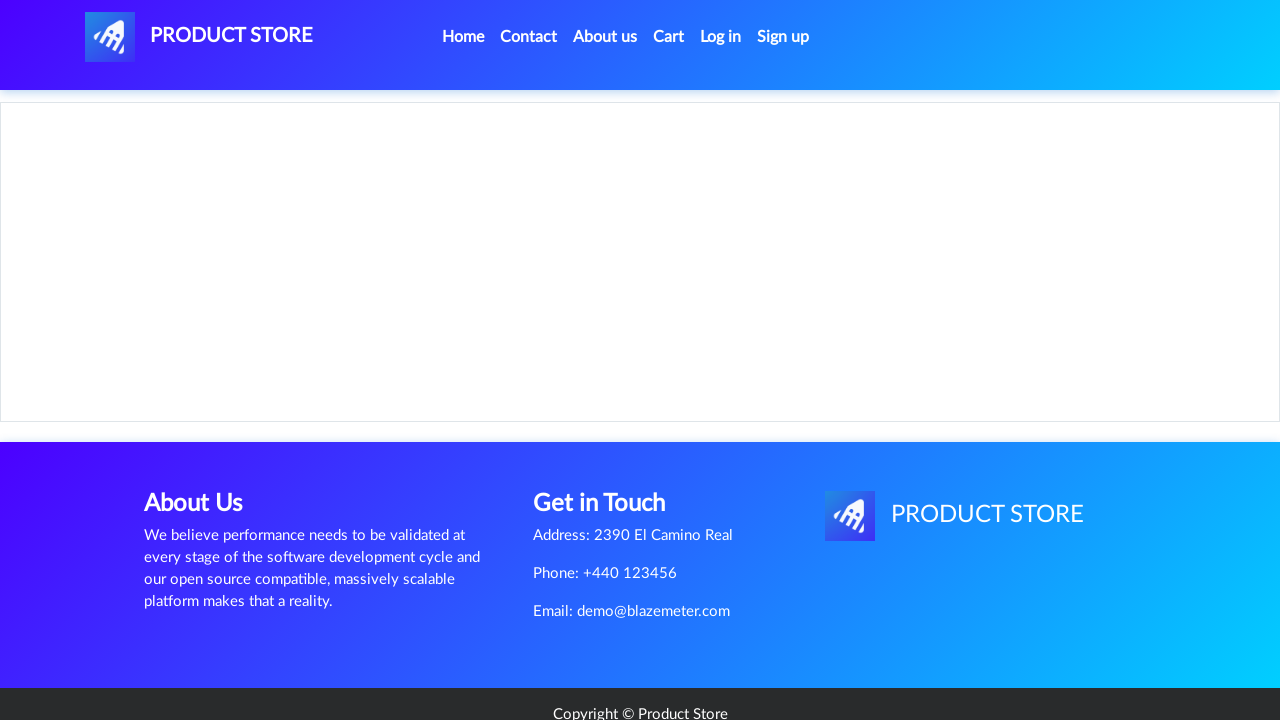

Clicked the 'Add to cart' button at (610, 440) on xpath=/html/body/div[5]/div/div[2]/div[2]/div/a
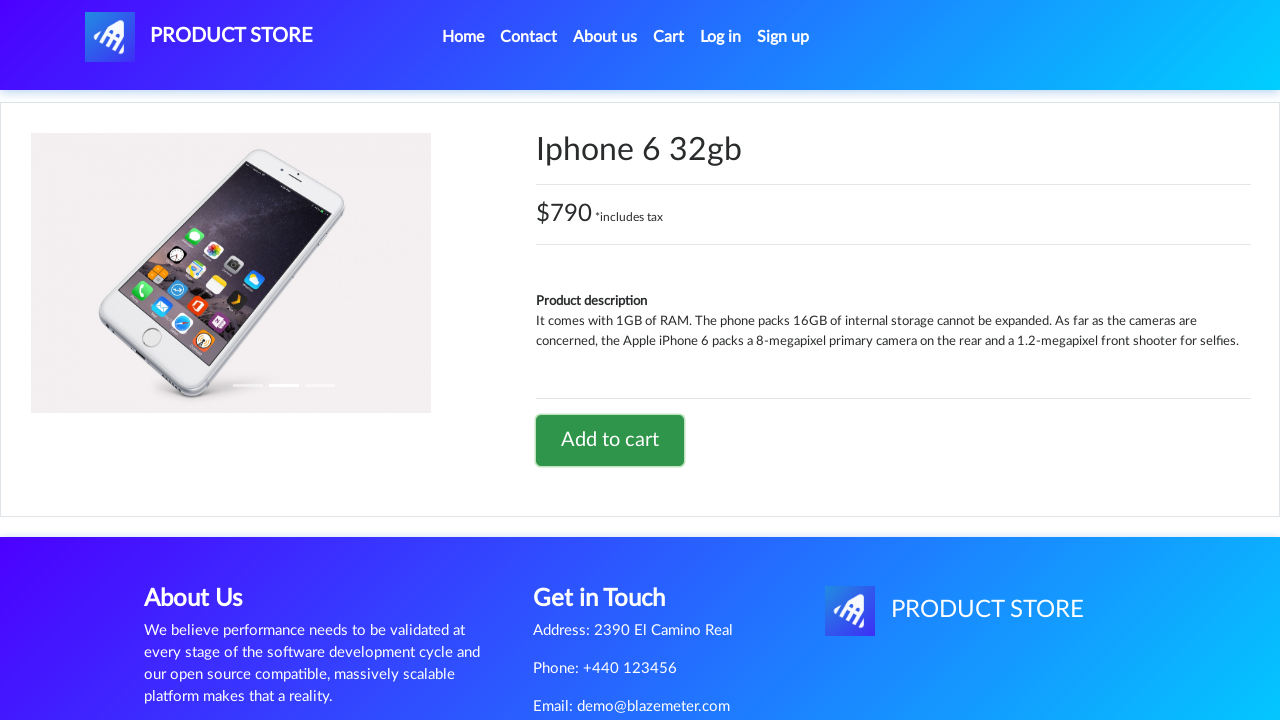

Refreshed the page
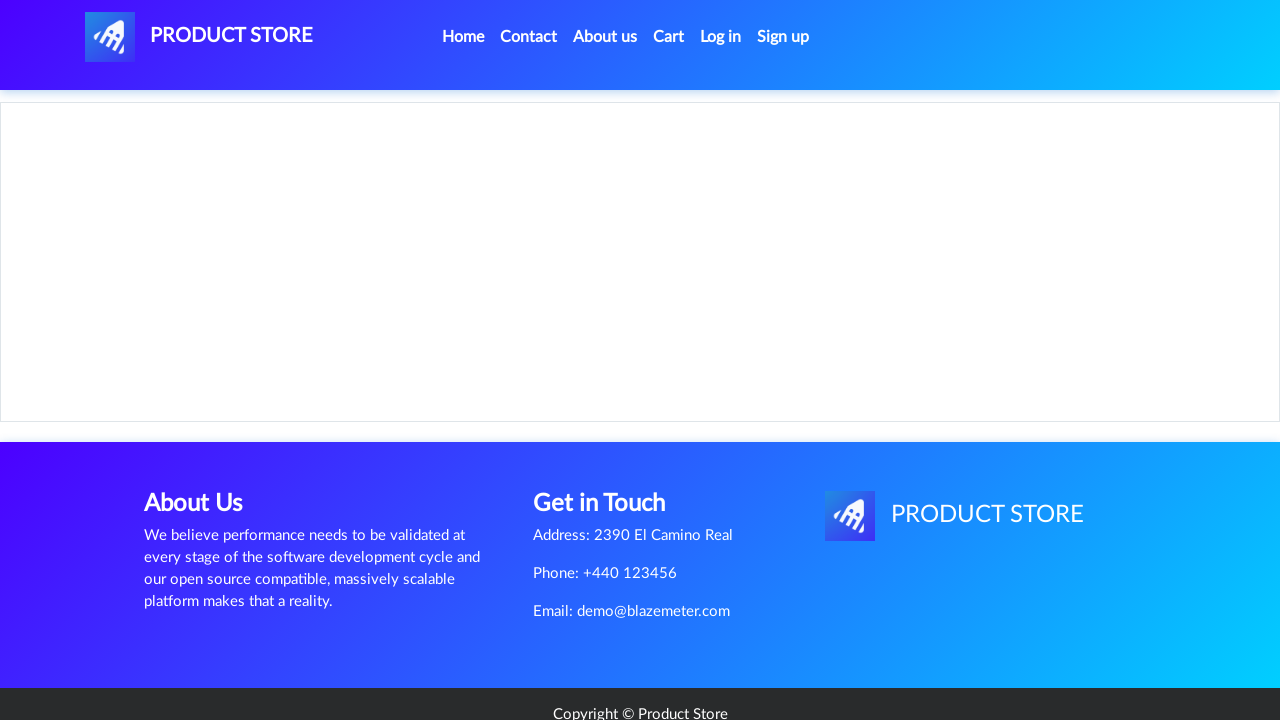

Clicked on the Cart navigation link at (669, 37) on xpath=/html/body/nav/div/div/ul/li[4]/a
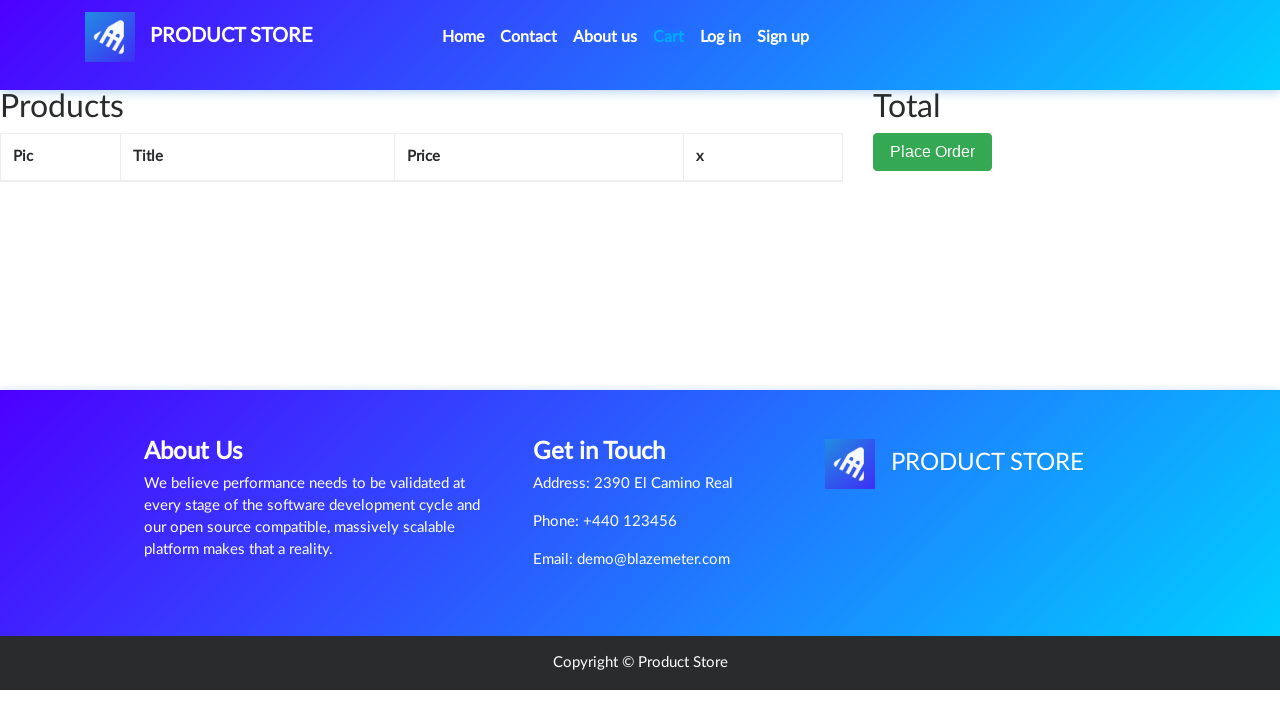

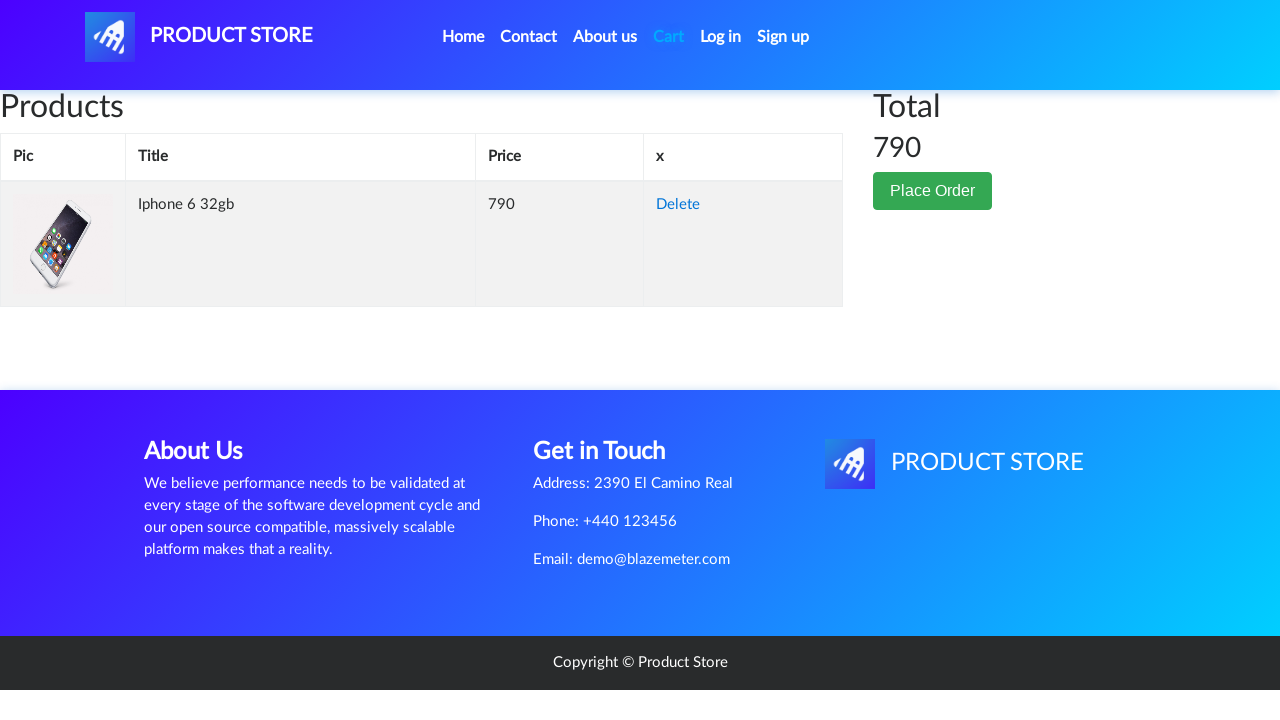